Verifies that a button becomes enabled after 5 seconds on the dynamic properties page

Starting URL: https://demoqa.com/dynamic-properties

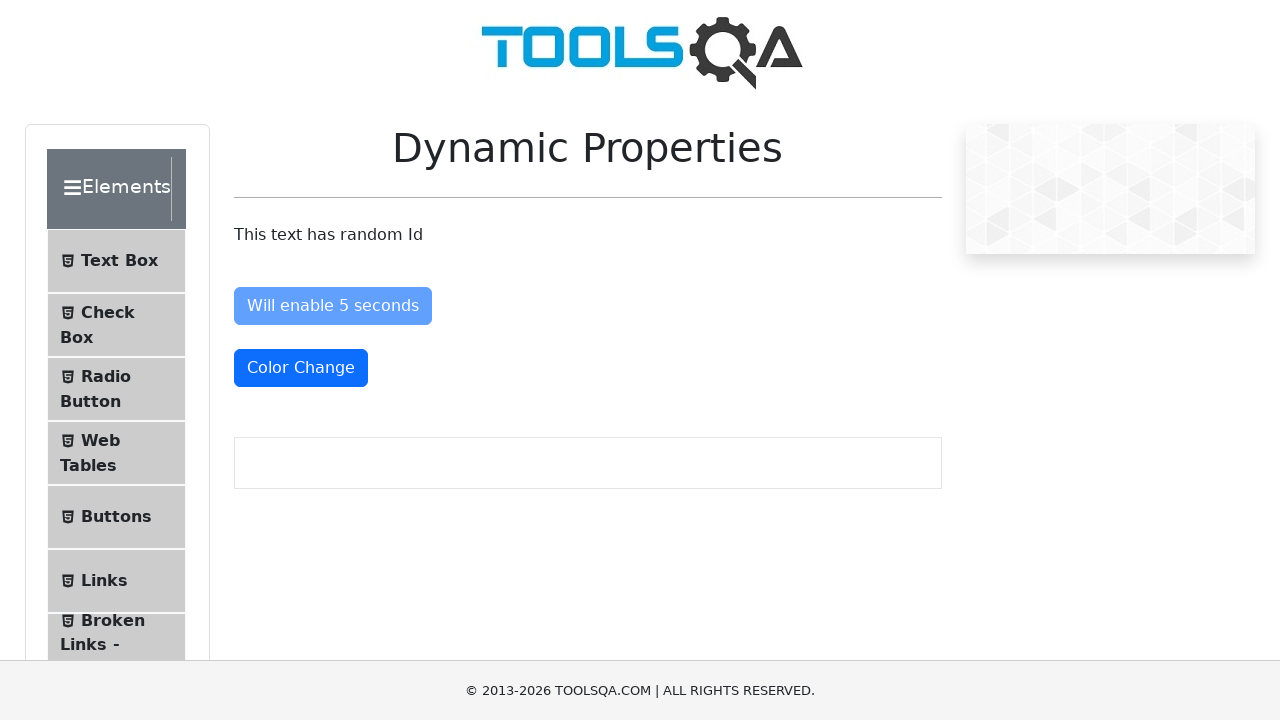

Navigated to dynamic properties page
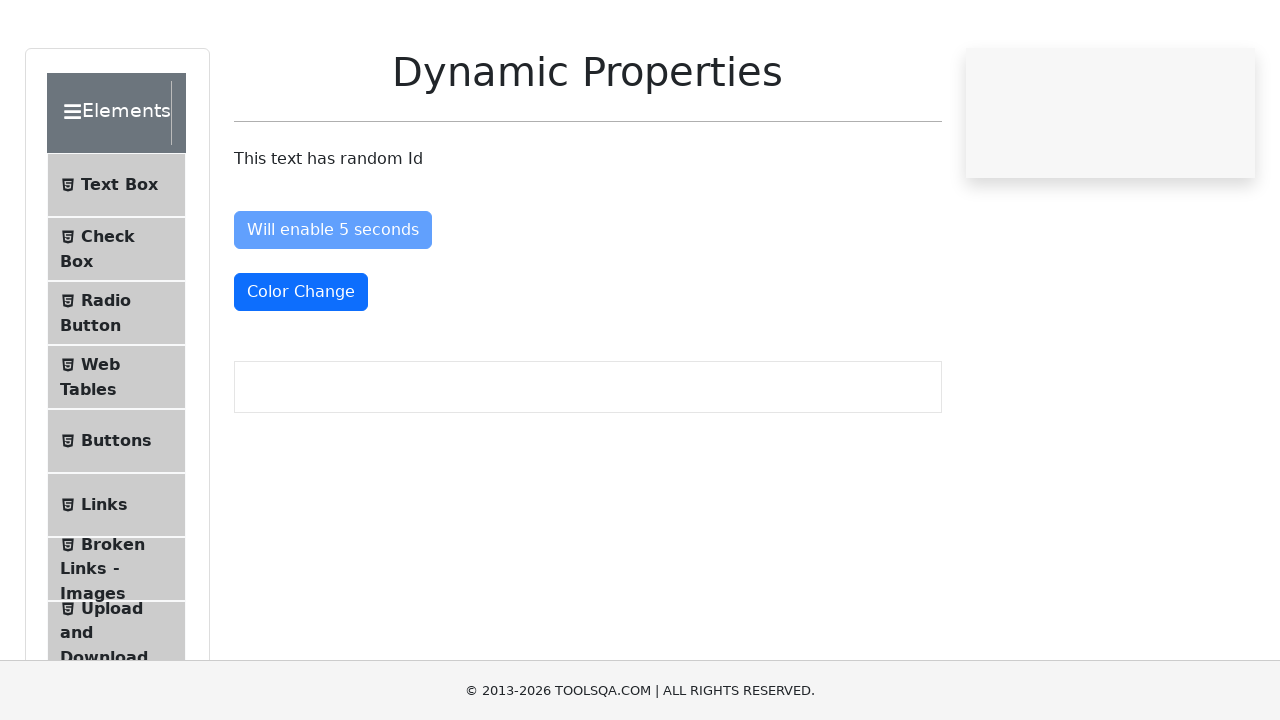

Button with 5-second delay became enabled
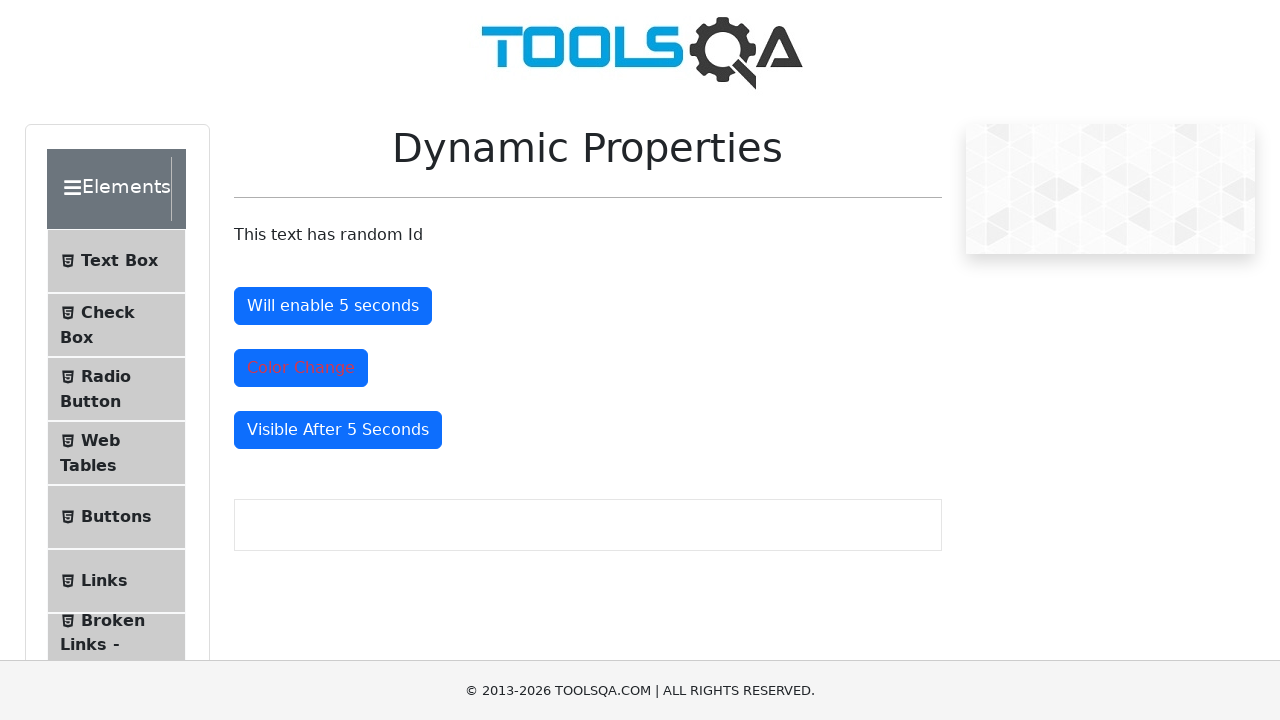

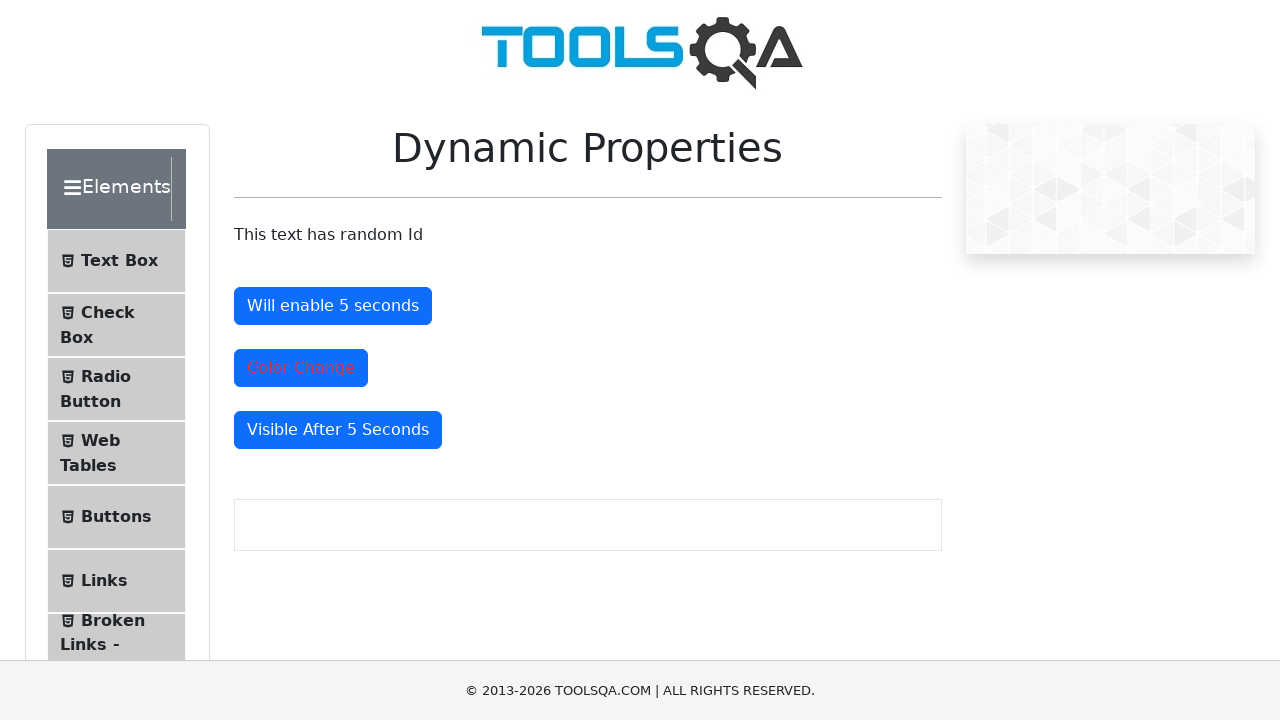